Tests dropdown menu functionality by clicking on the dropdown button and selecting the autocomplete option

Starting URL: https://formy-project.herokuapp.com/dropdown

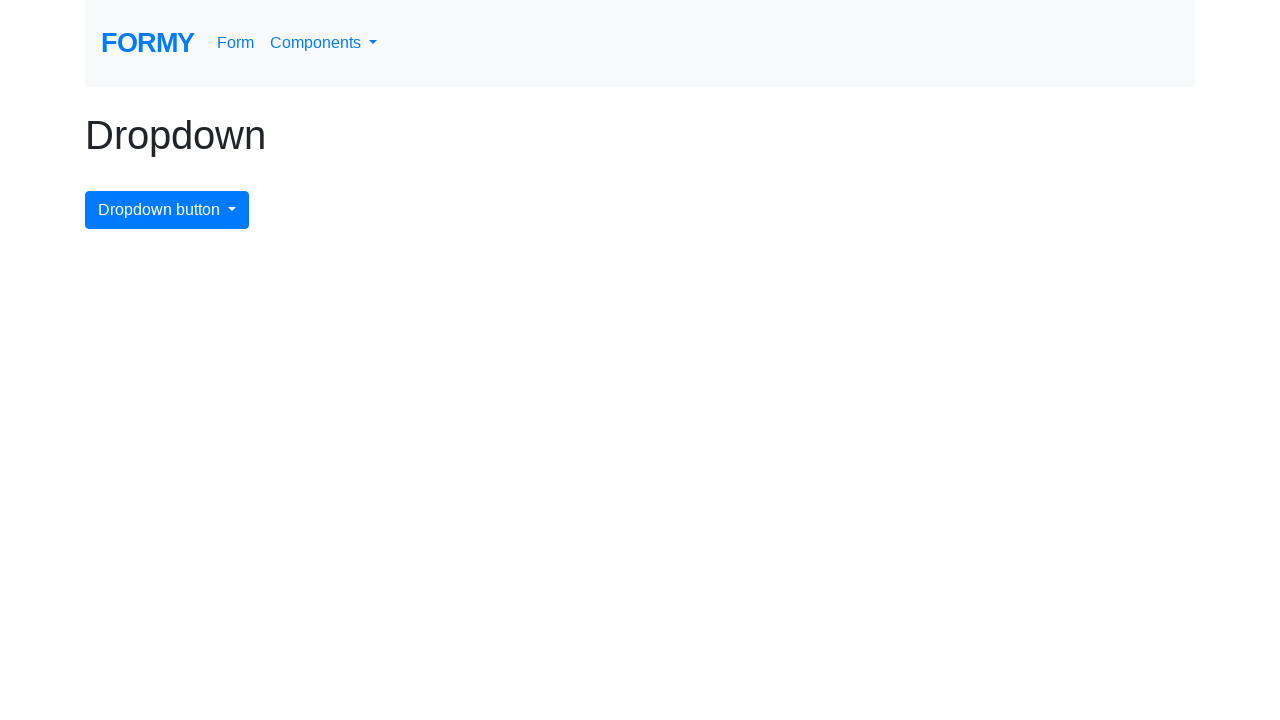

Clicked dropdown menu button to open it at (167, 210) on #dropdownMenuButton
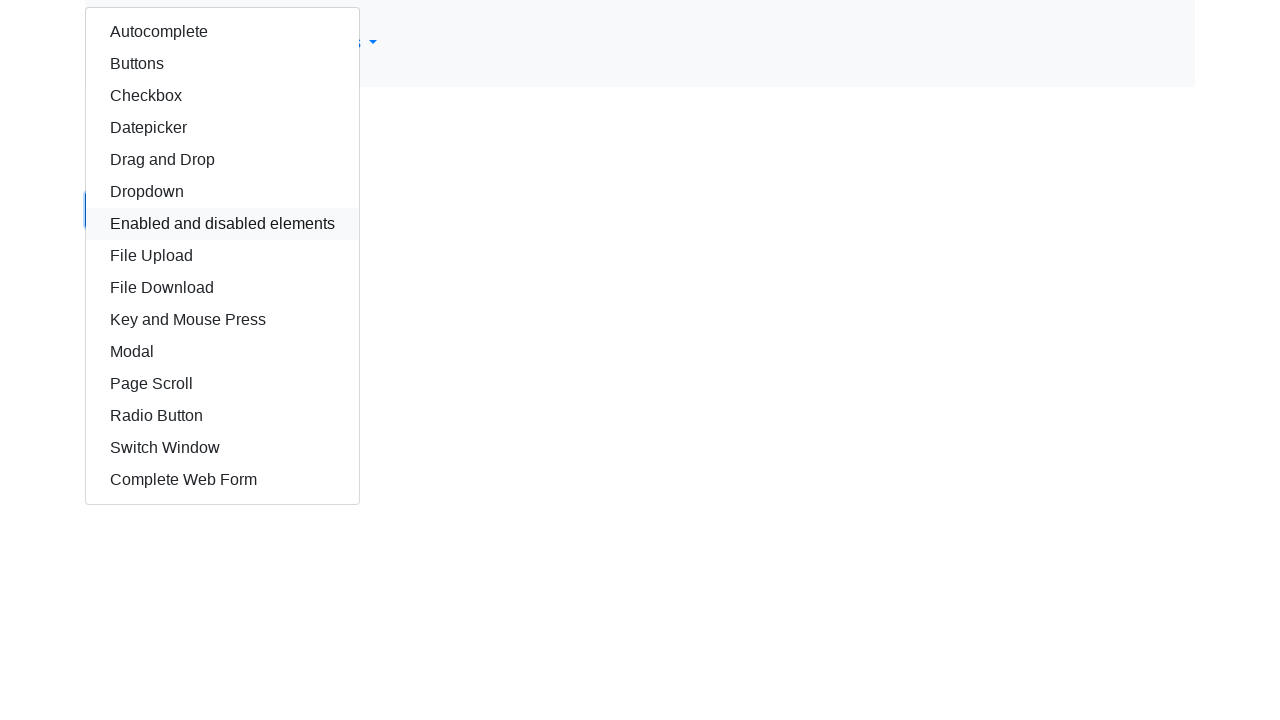

Clicked autocomplete option in the dropdown at (222, 32) on #autocomplete
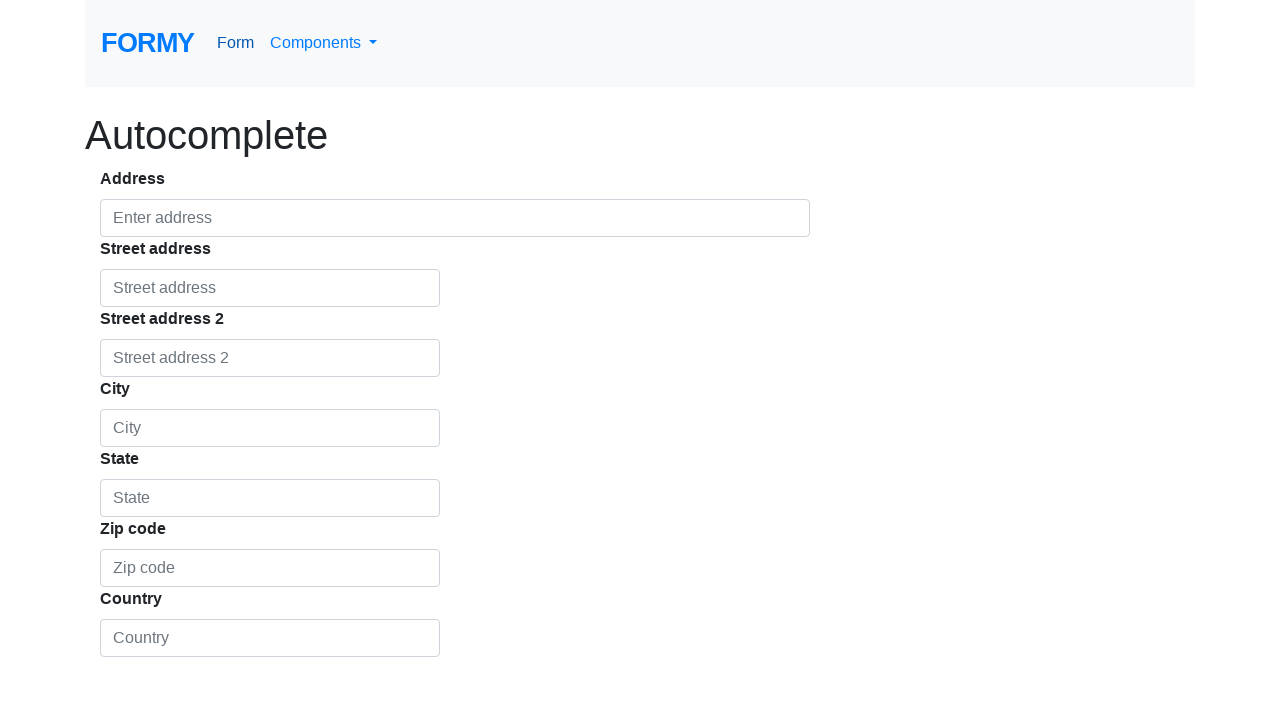

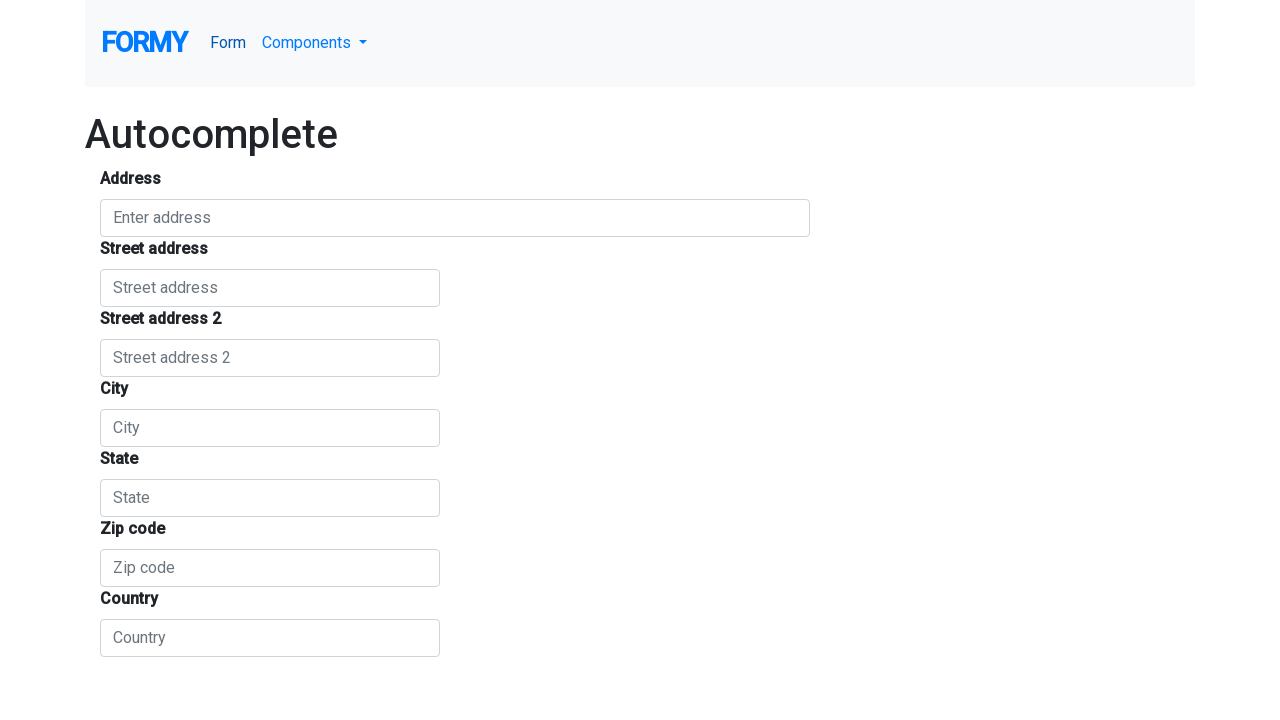